Navigates to OrangeHRM demo page, retrieves page metadata, and clicks on the OrangeHRM Inc link which opens a new browser window

Starting URL: https://opensource-demo.orangehrmlive.com/web/index.php/auth/login

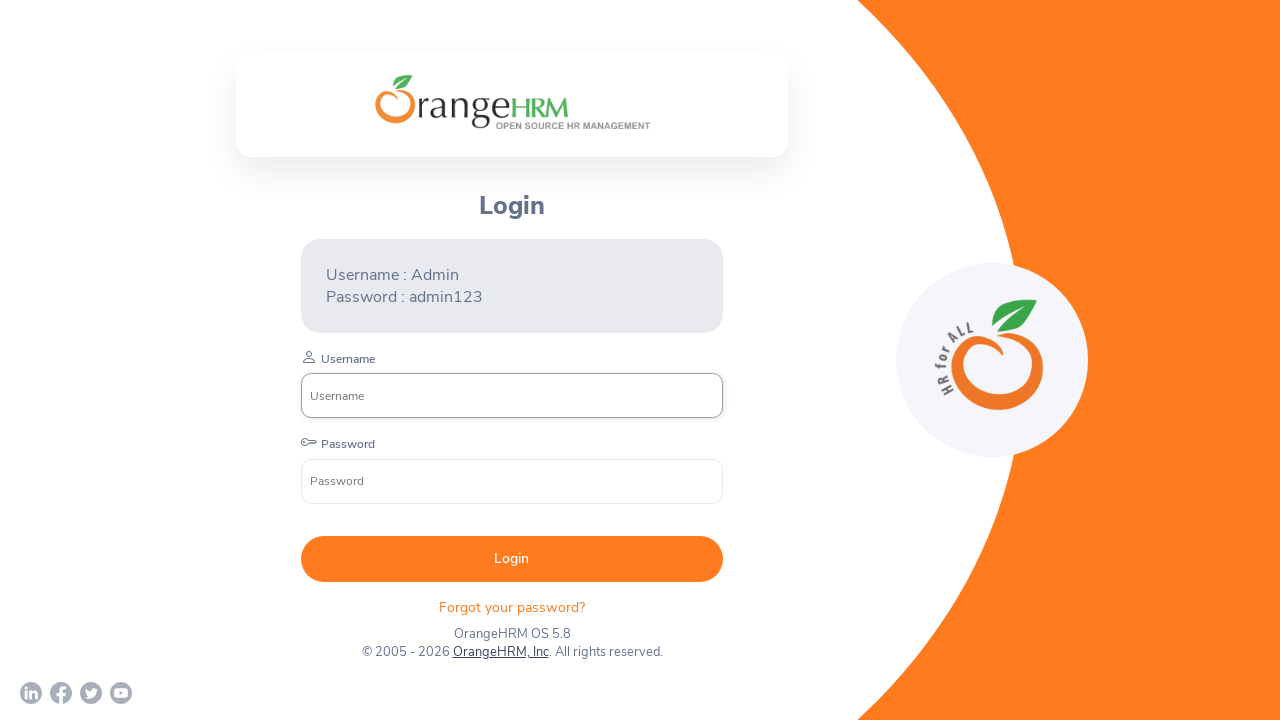

Waited for page to reach networkidle state
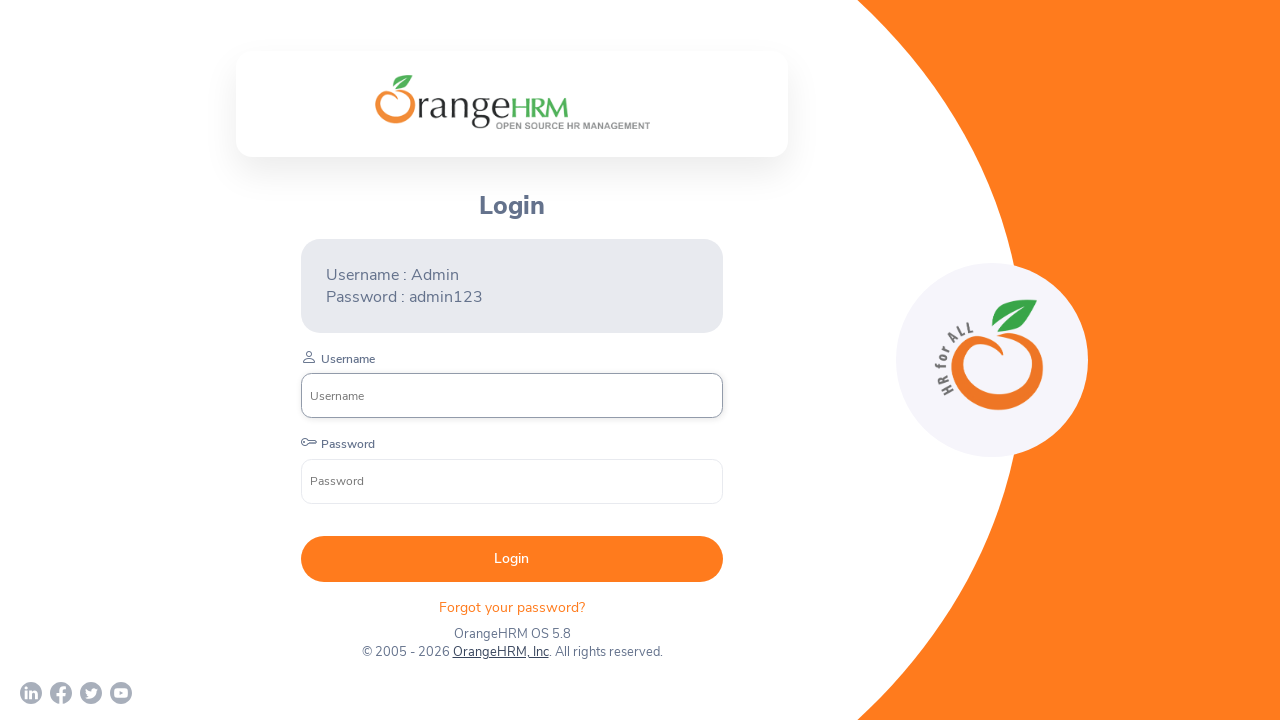

Retrieved page title: OrangeHRM
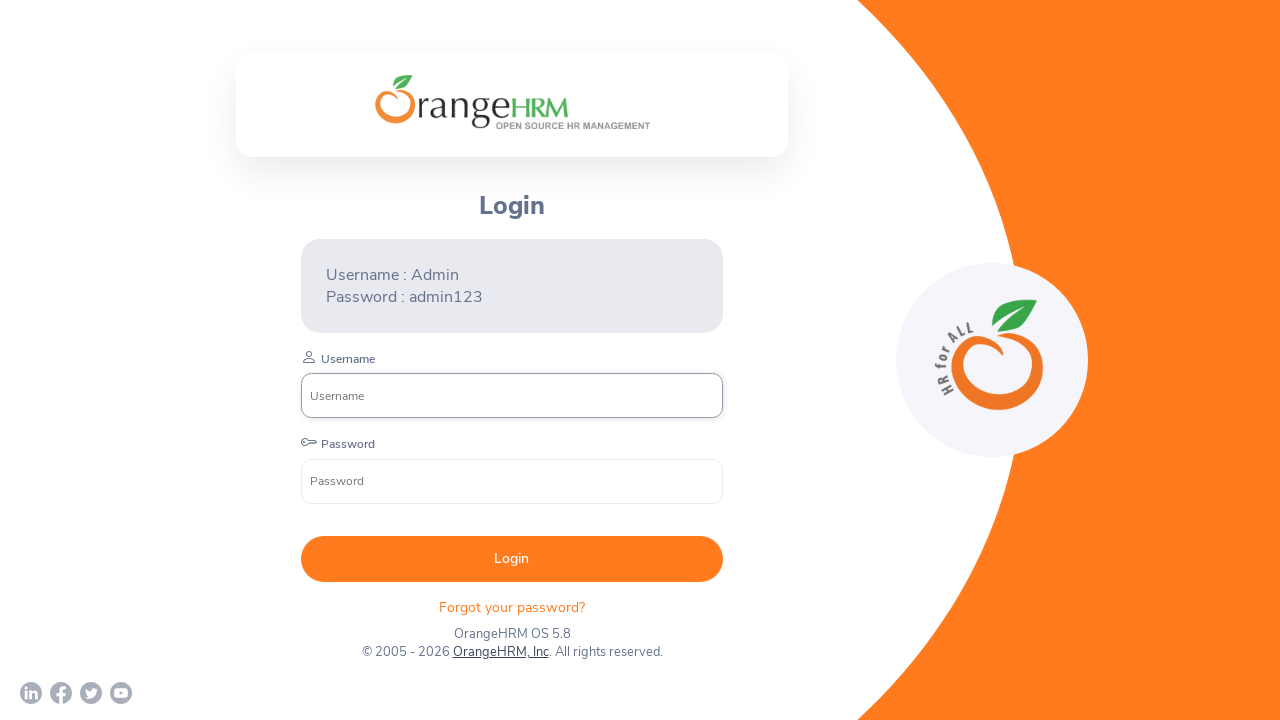

Retrieved current URL: https://opensource-demo.orangehrmlive.com/web/index.php/auth/login
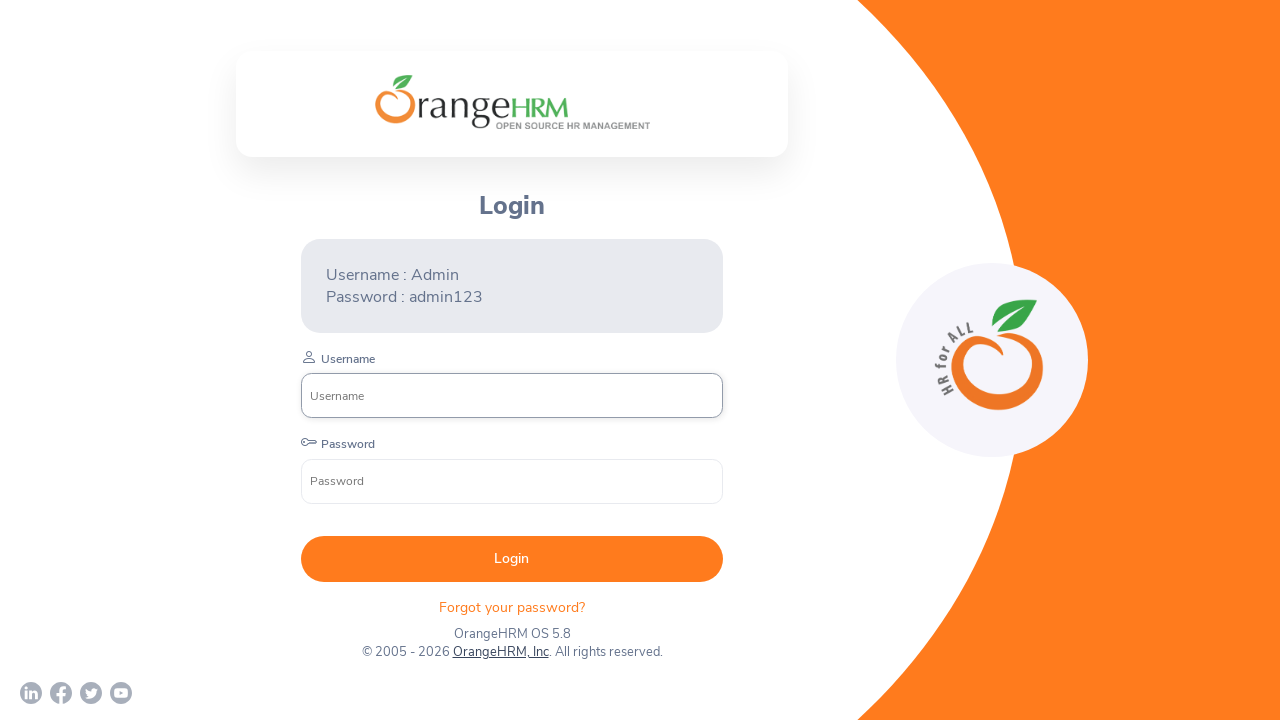

Clicked on OrangeHRM, Inc link at (500, 652) on text=OrangeHRM, Inc
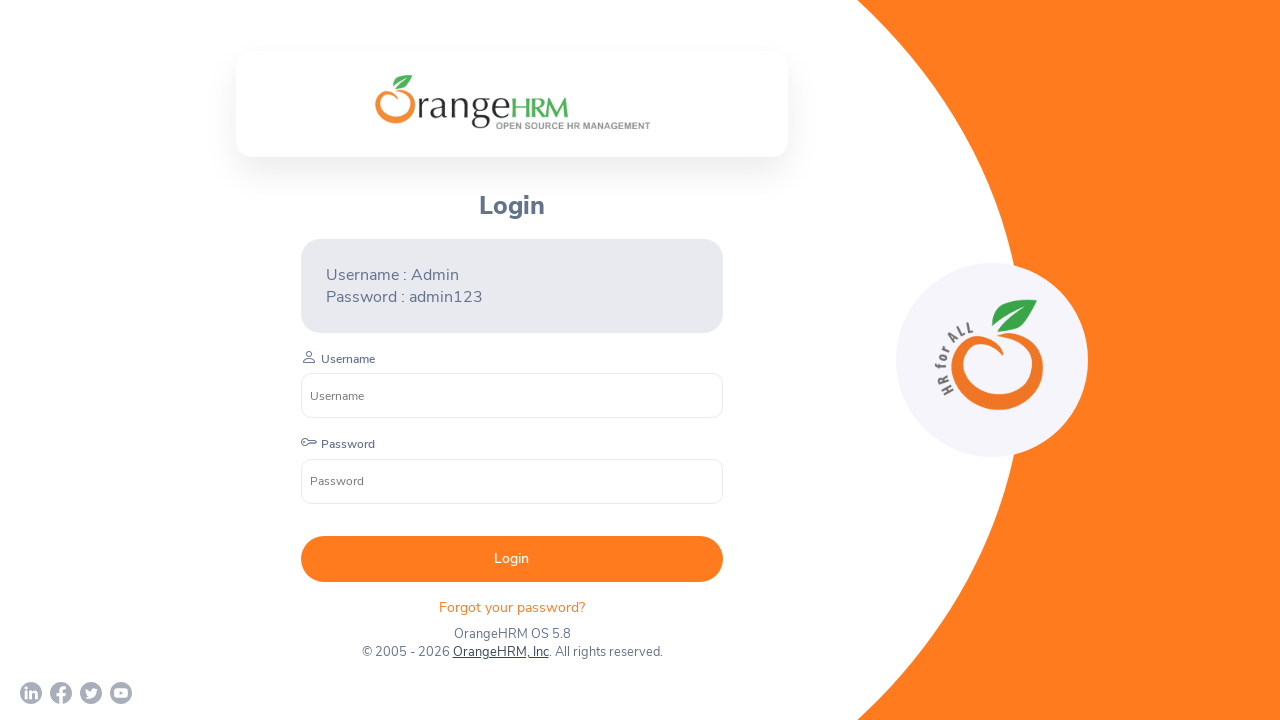

New browser window opened and captured
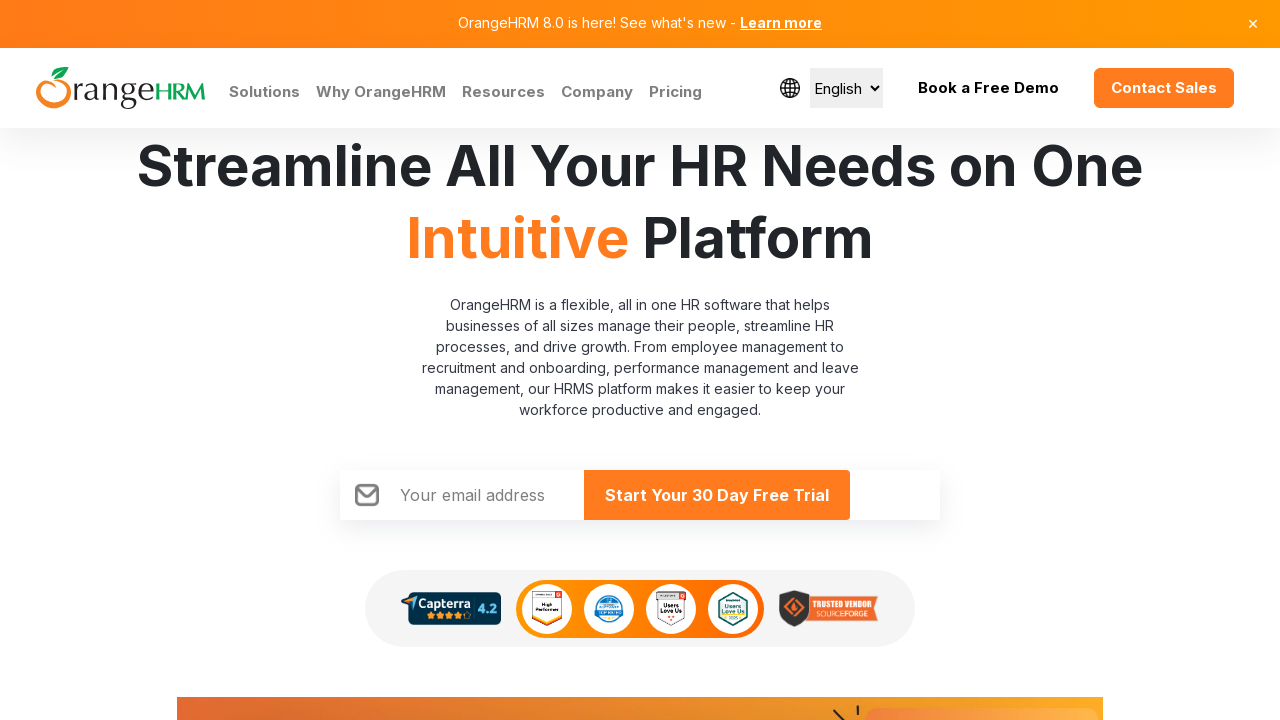

New page reached load state
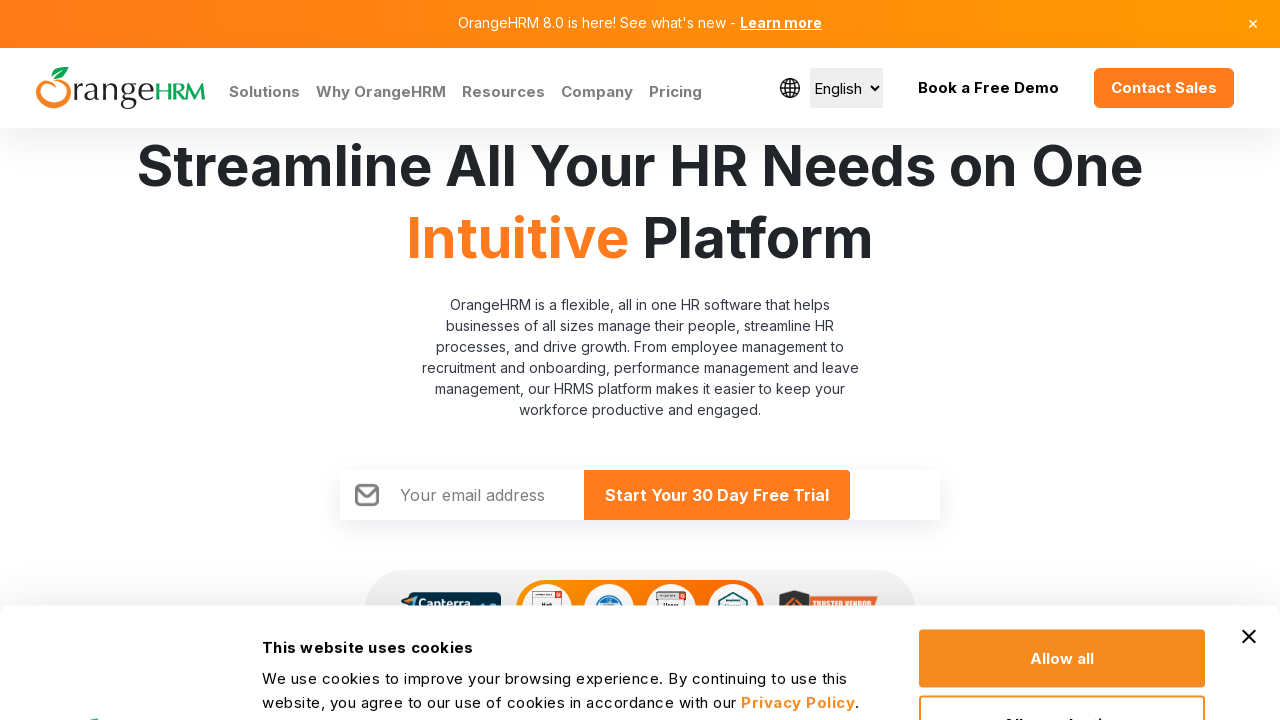

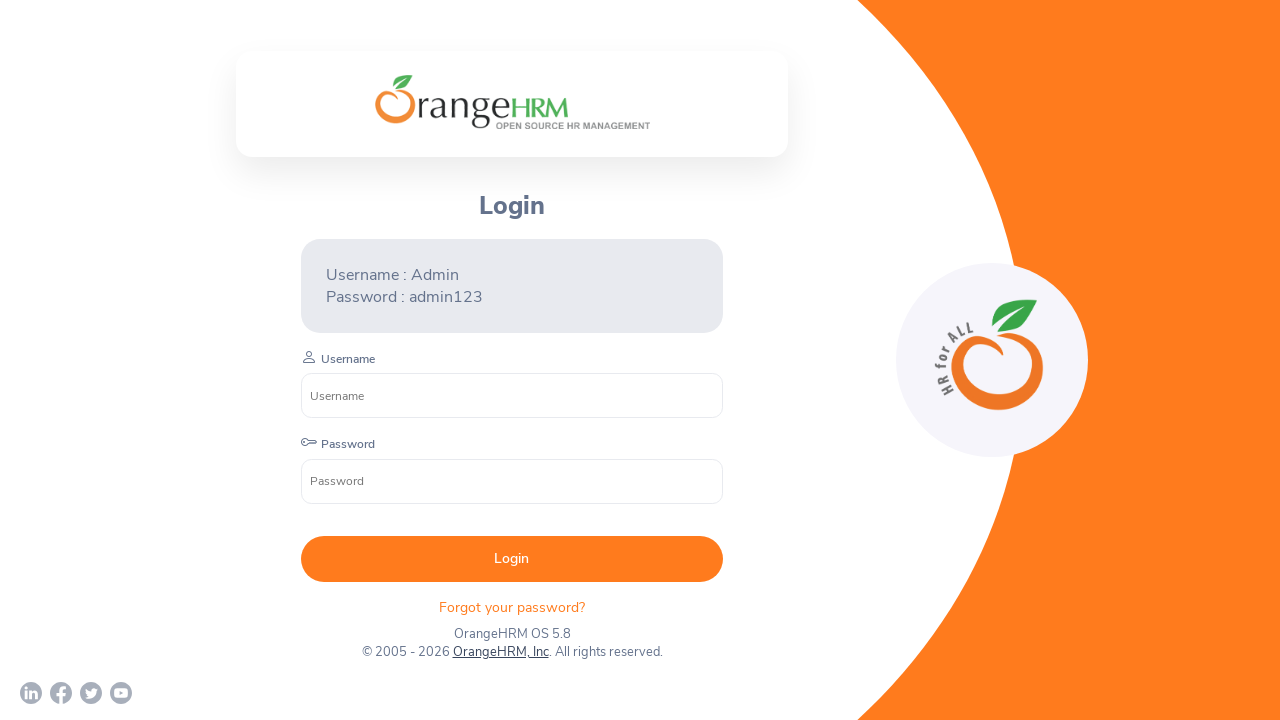